Tests dropdown select element functionality by verifying it doesn't support multiple selection, has 3 options, and can select options by visible text, value, and index

Starting URL: https://the-internet.herokuapp.com/dropdown

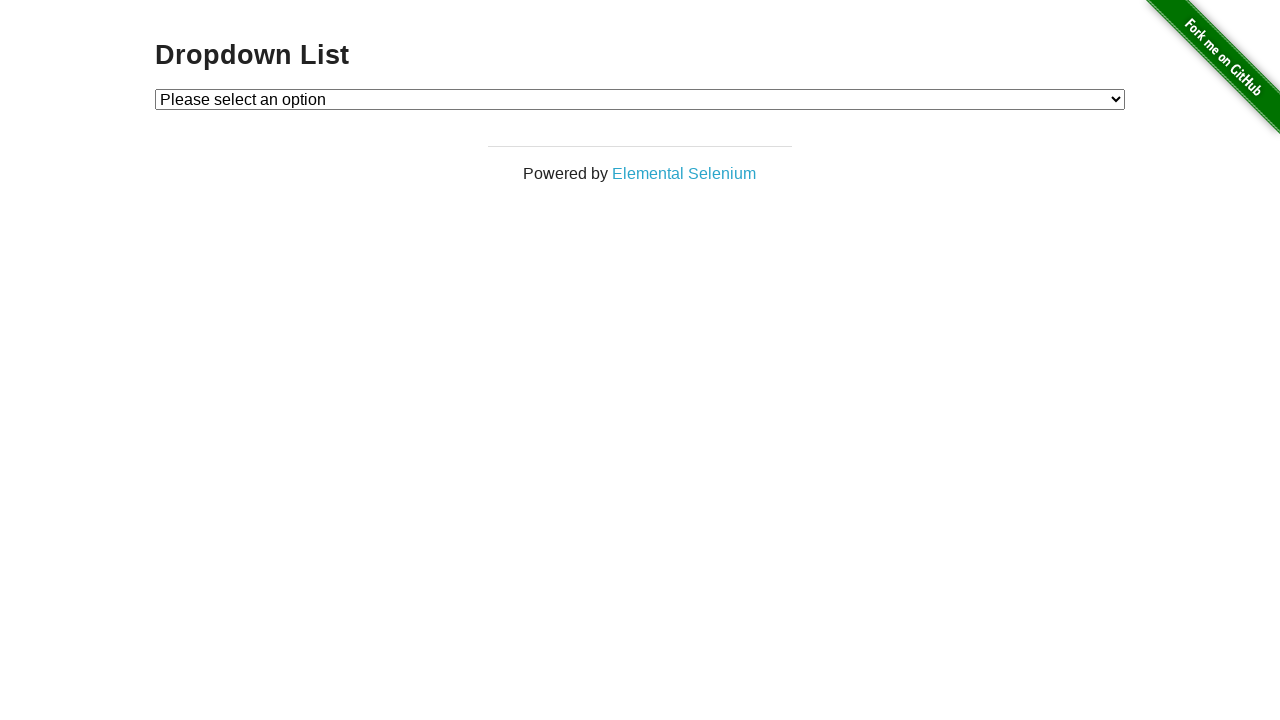

Waited for dropdown element to be present
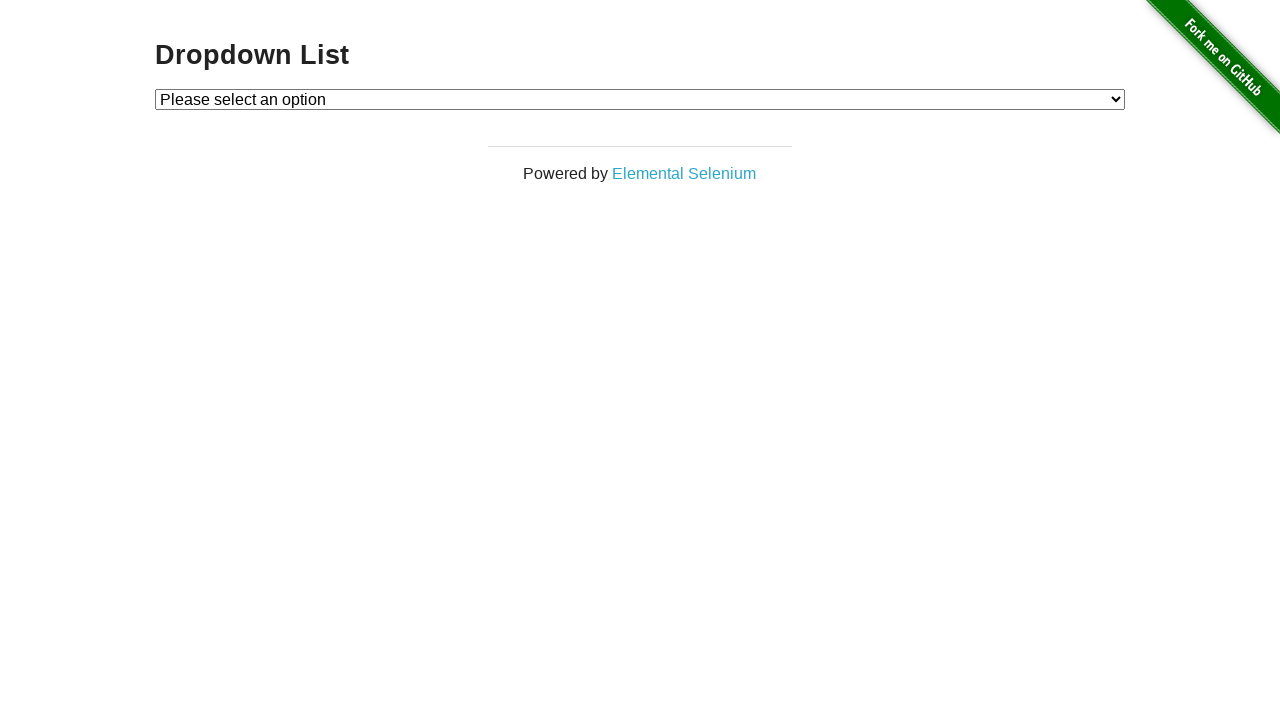

Verified dropdown has 3 options
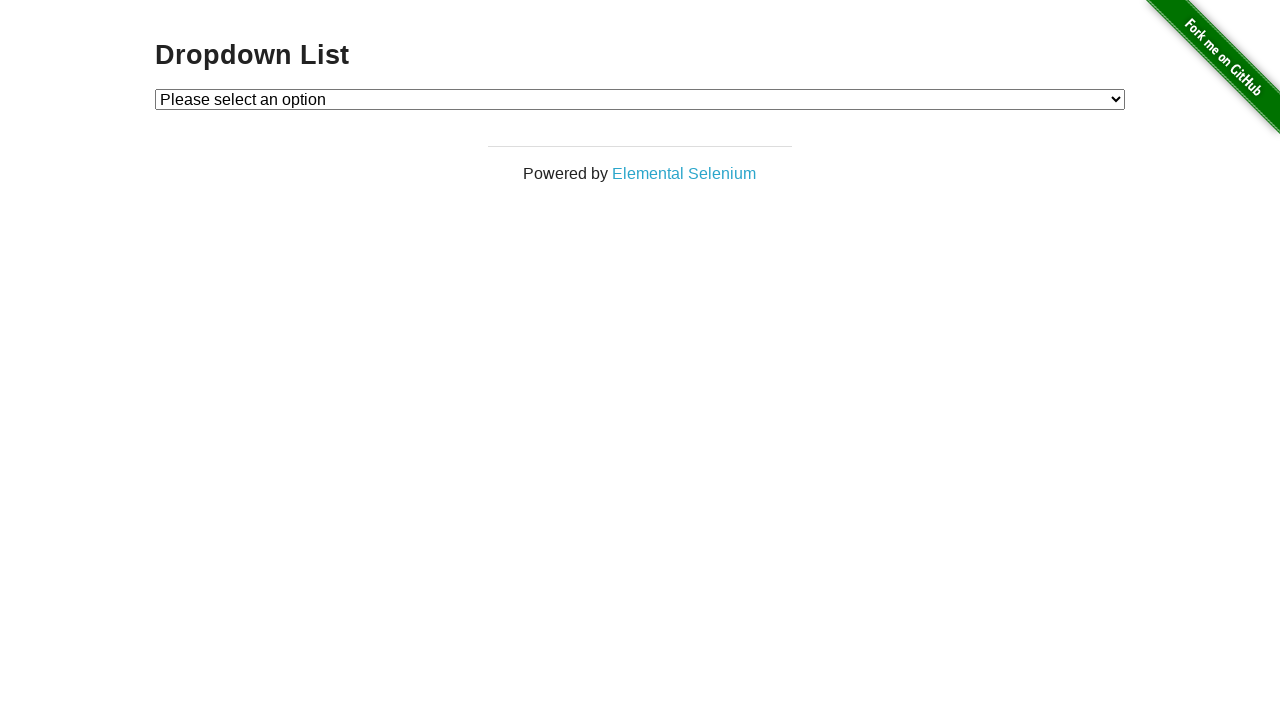

Selected dropdown option by visible text 'Option 1' on #dropdown
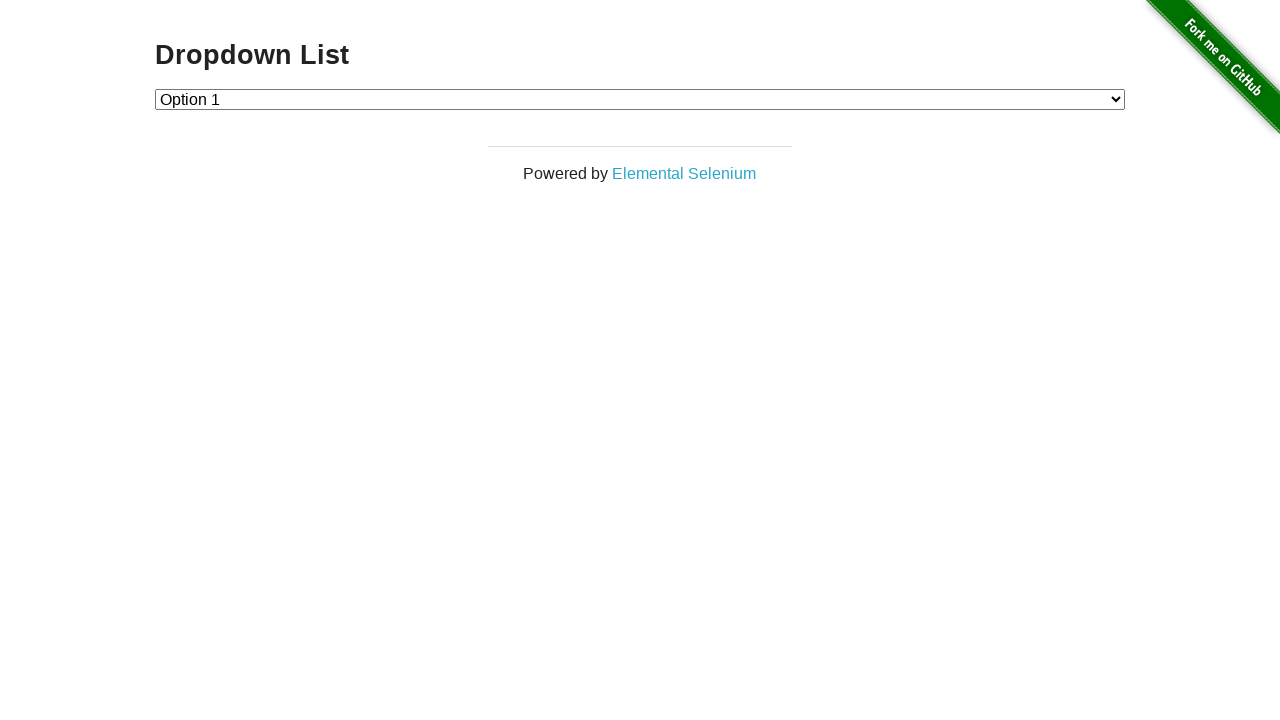

Verified 'Option 1' is selected
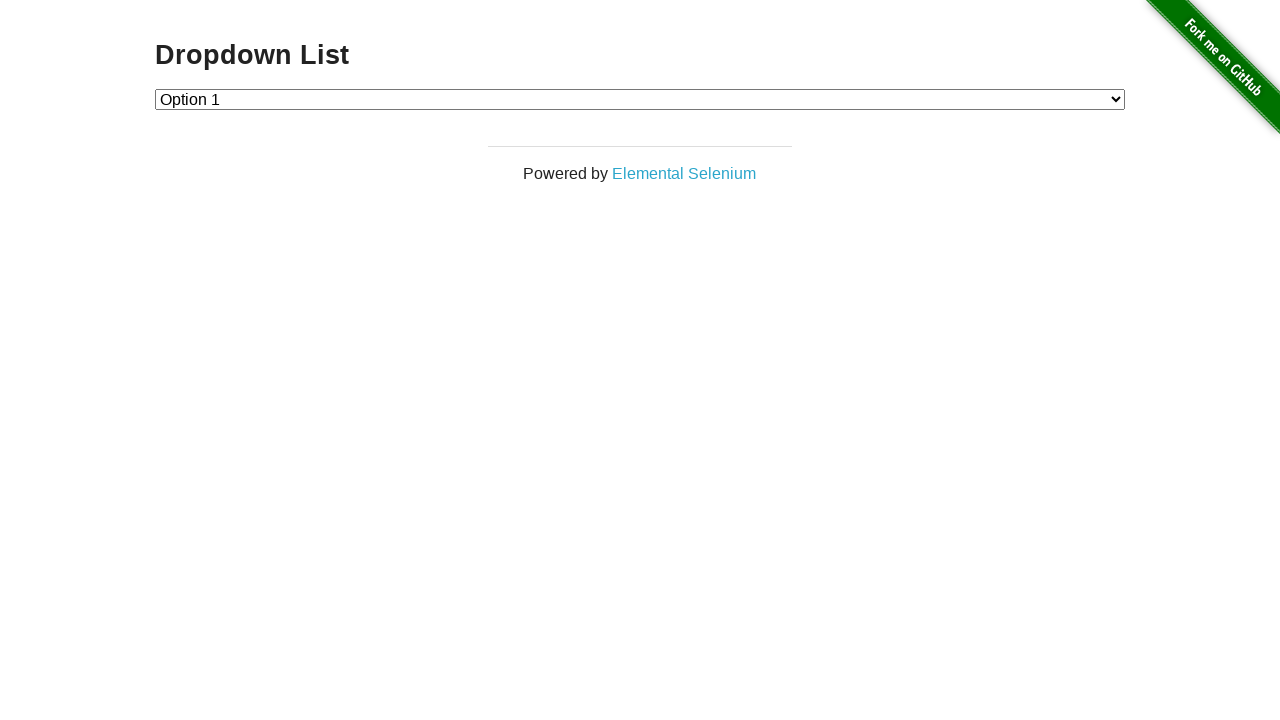

Selected dropdown option by value '2' on #dropdown
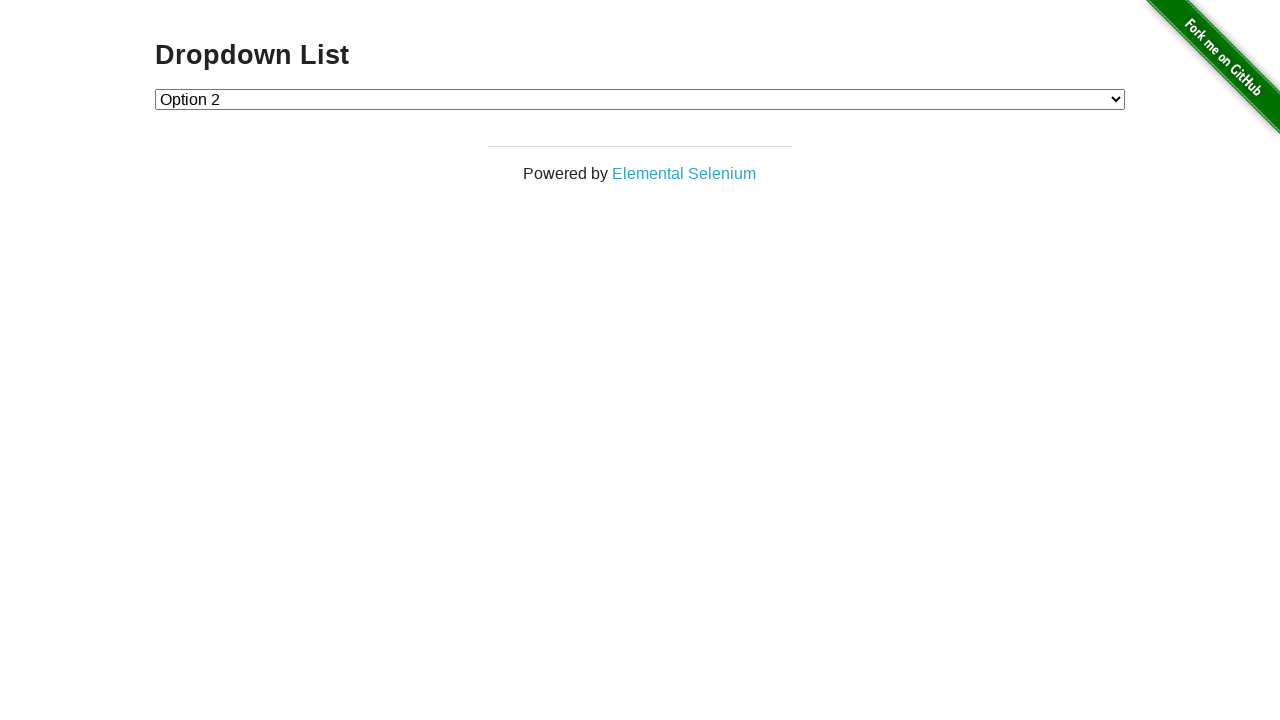

Verified 'Option 2' is selected
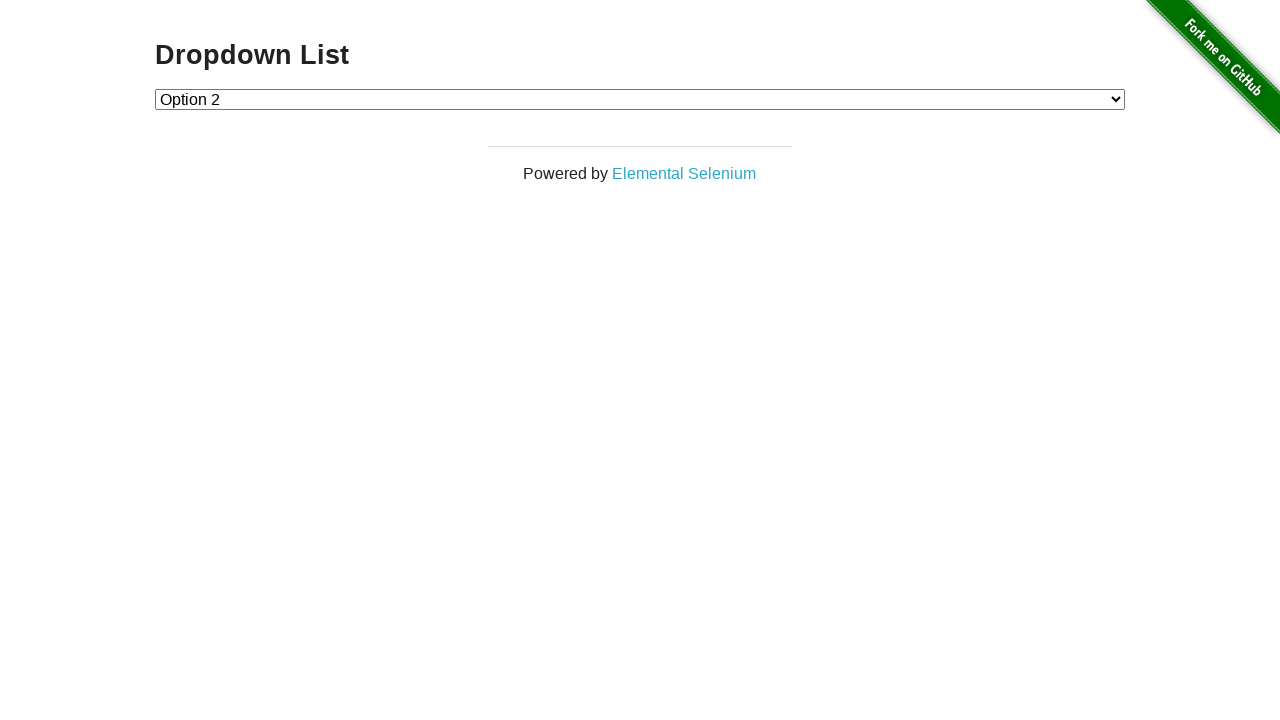

Selected dropdown option by index 1 on #dropdown
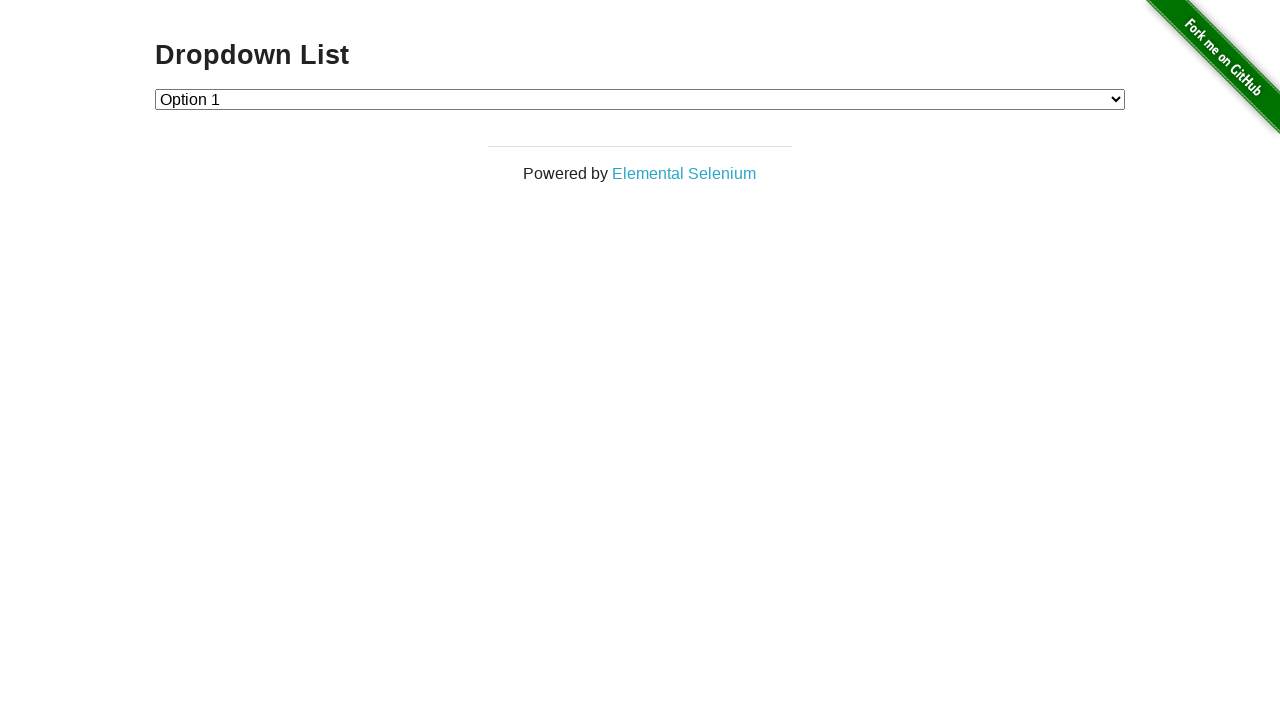

Verified 'Option 1' is selected again
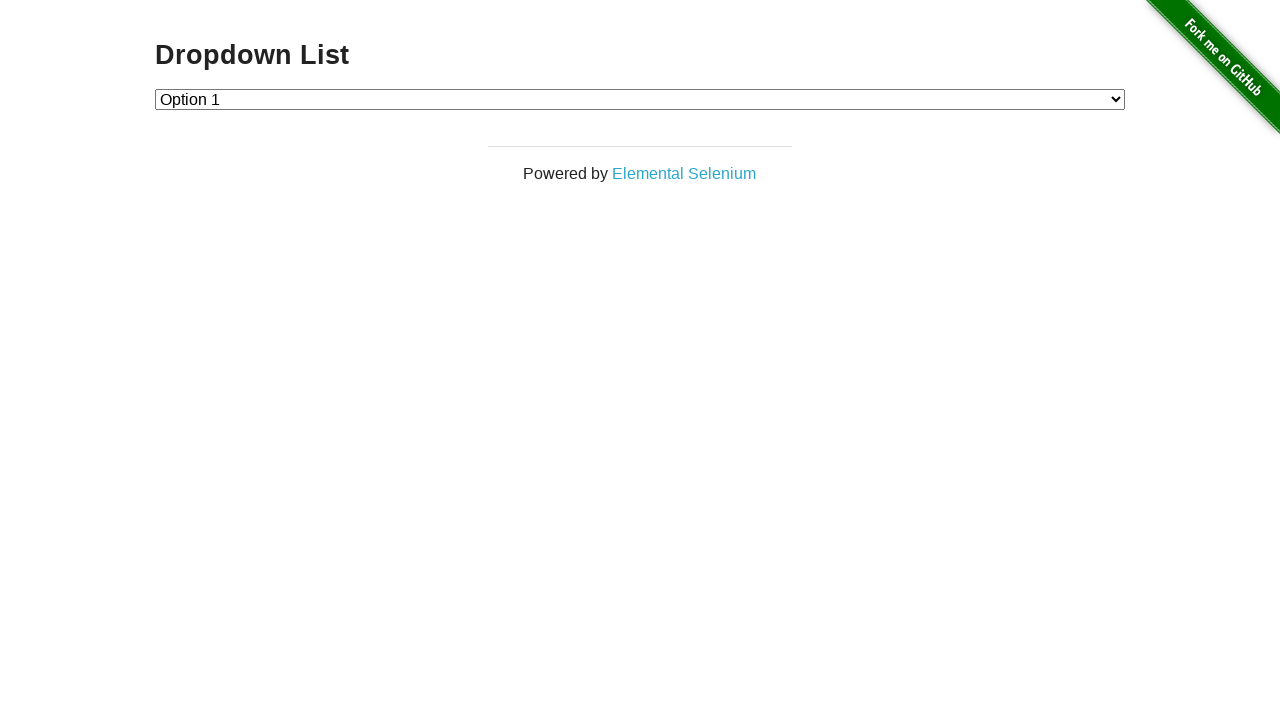

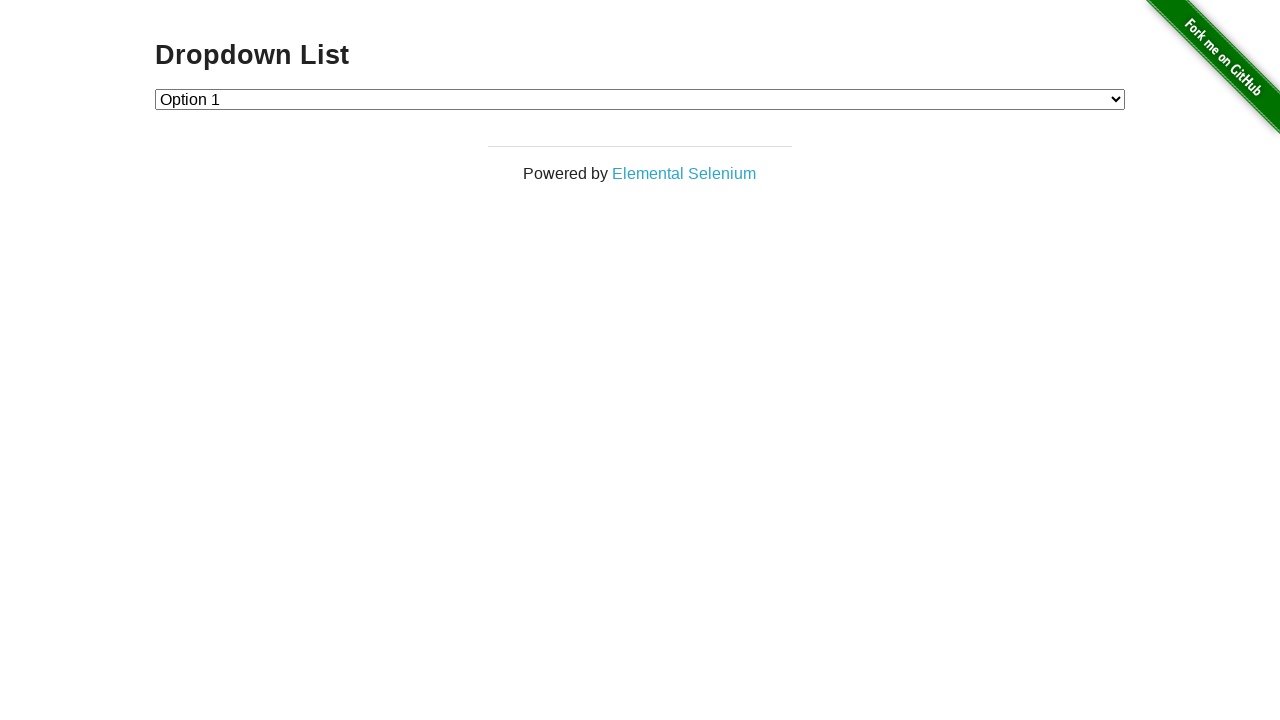